Tests geolocation functionality by clicking the "get coordinates" button and waiting for the coordinates element to become visible on the page.

Starting URL: https://bonigarcia.dev/selenium-webdriver-java/geolocation.html

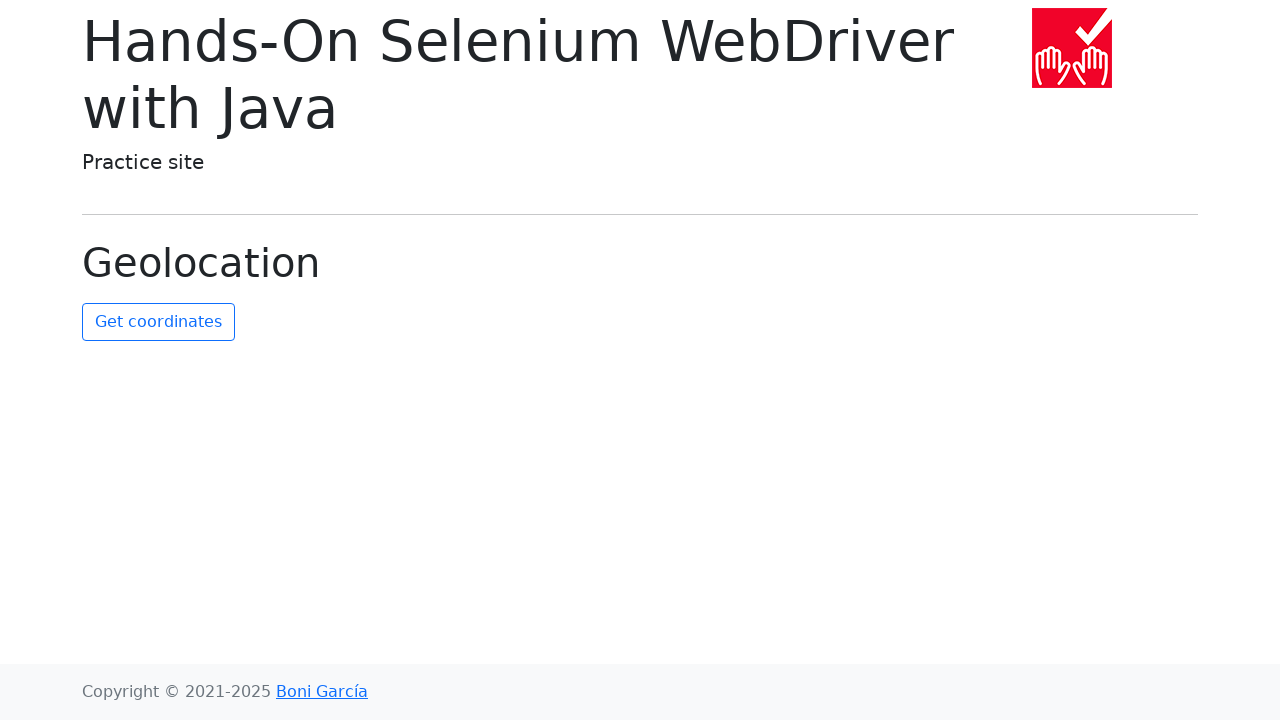

Granted geolocation permission to browser context
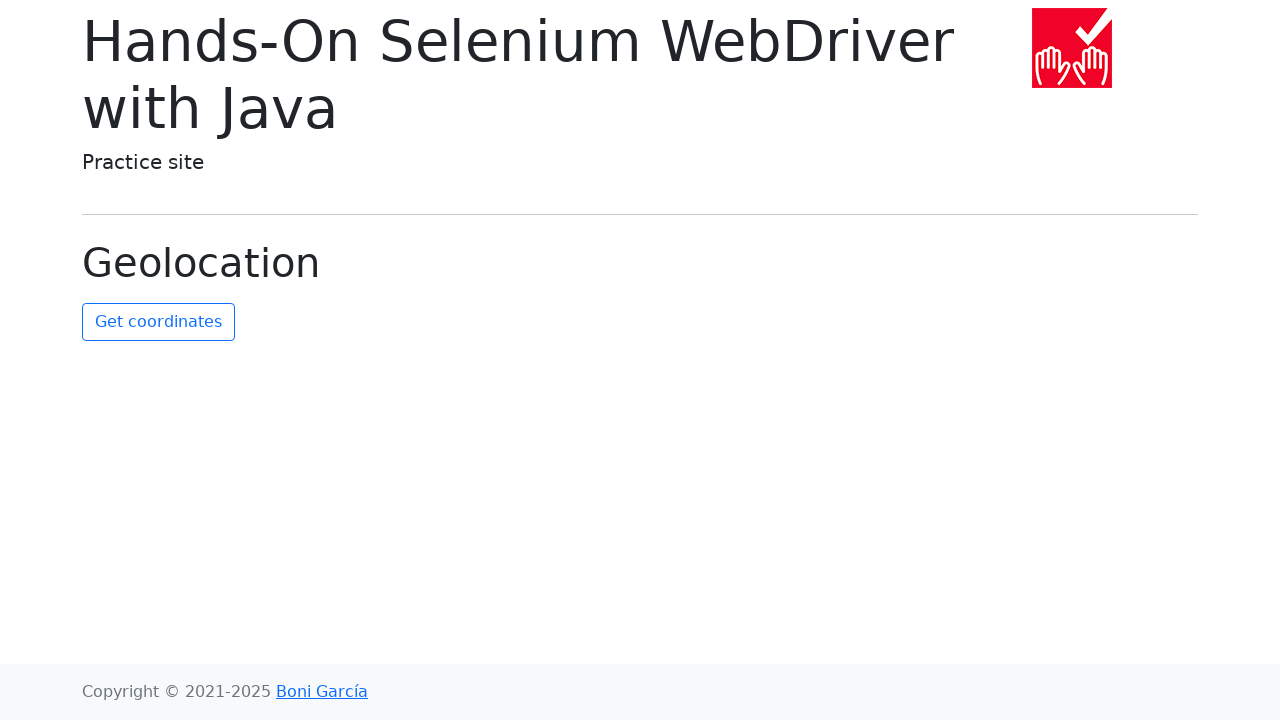

Set mock geolocation to New York coordinates (40.7128, -74.0060)
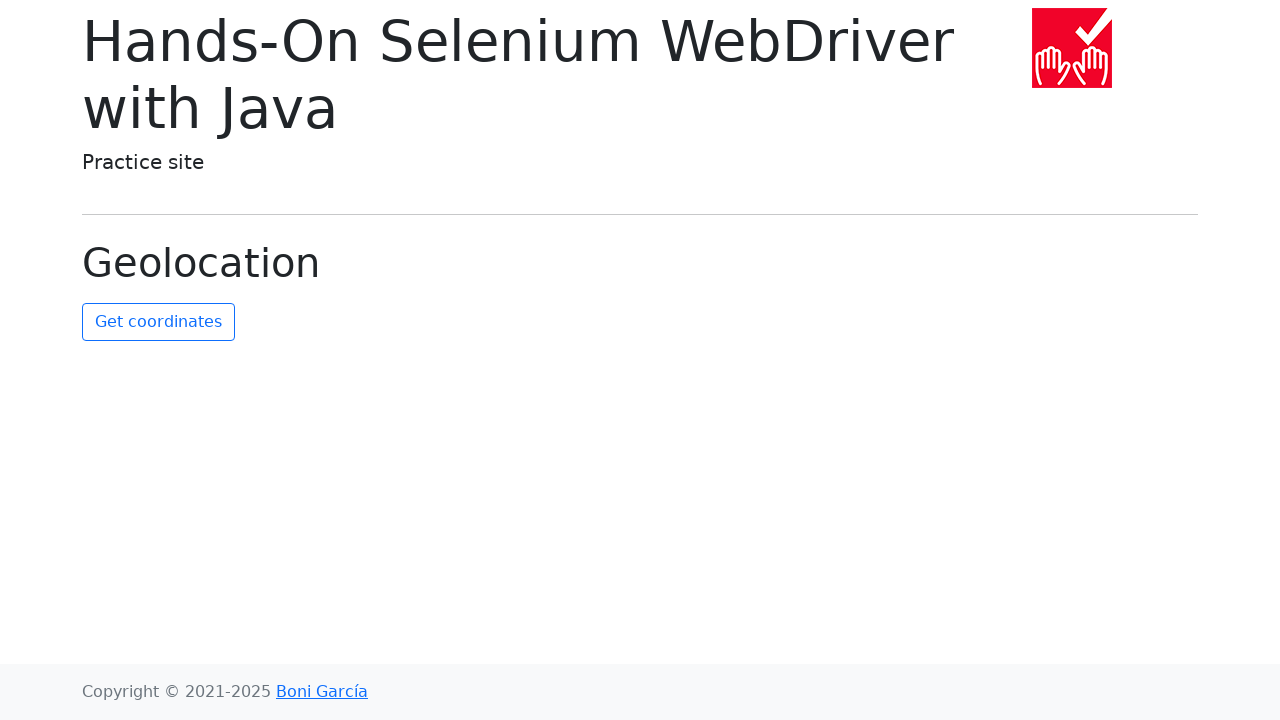

Clicked the 'get coordinates' button at (158, 322) on #get-coordinates
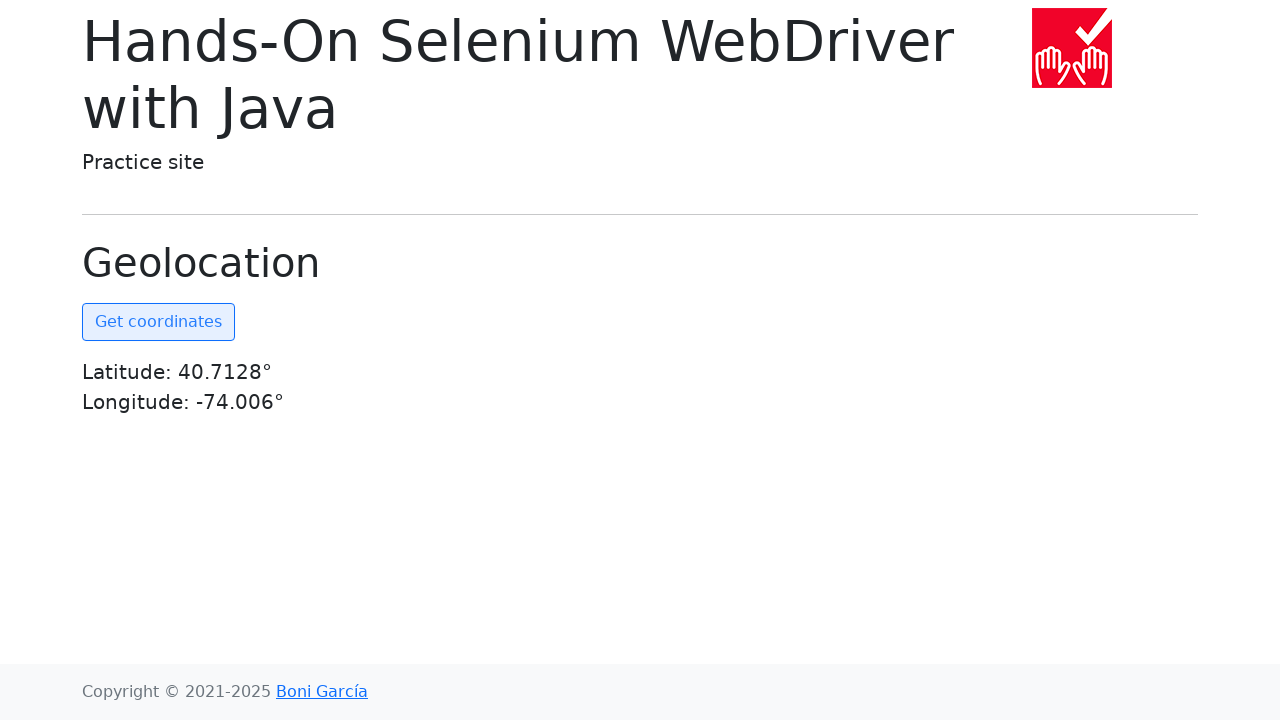

Coordinates element became visible on page
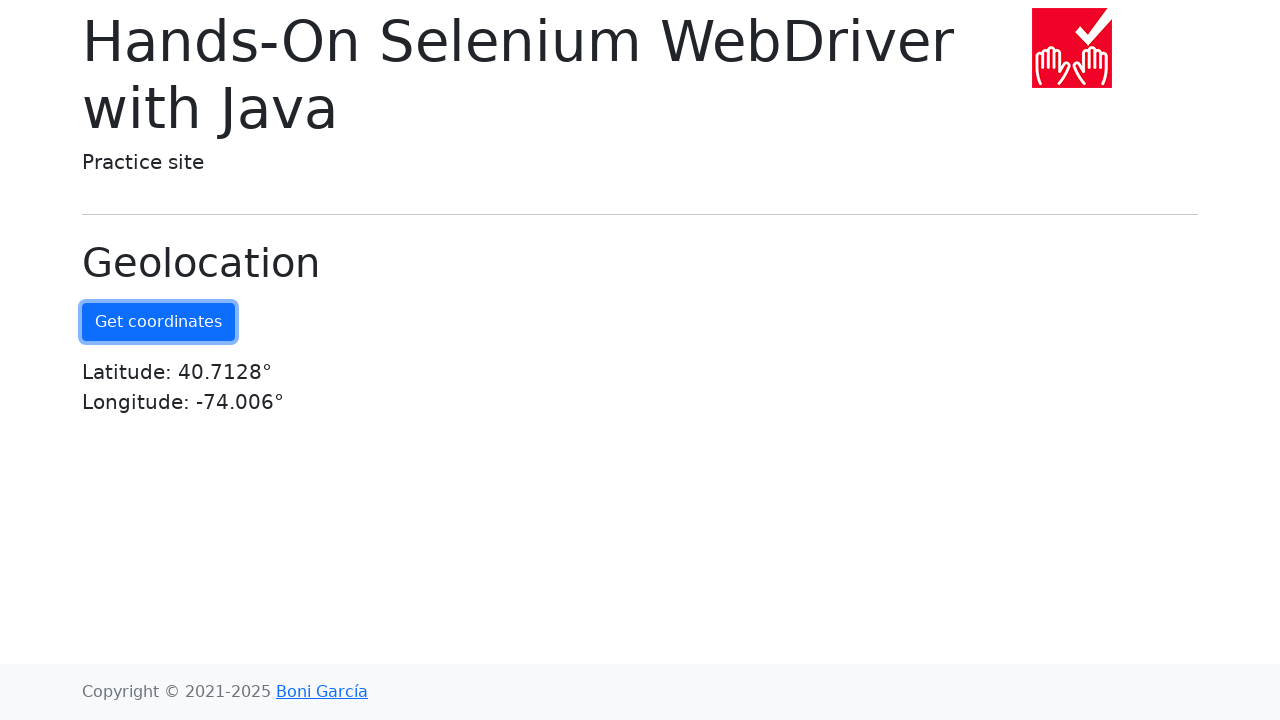

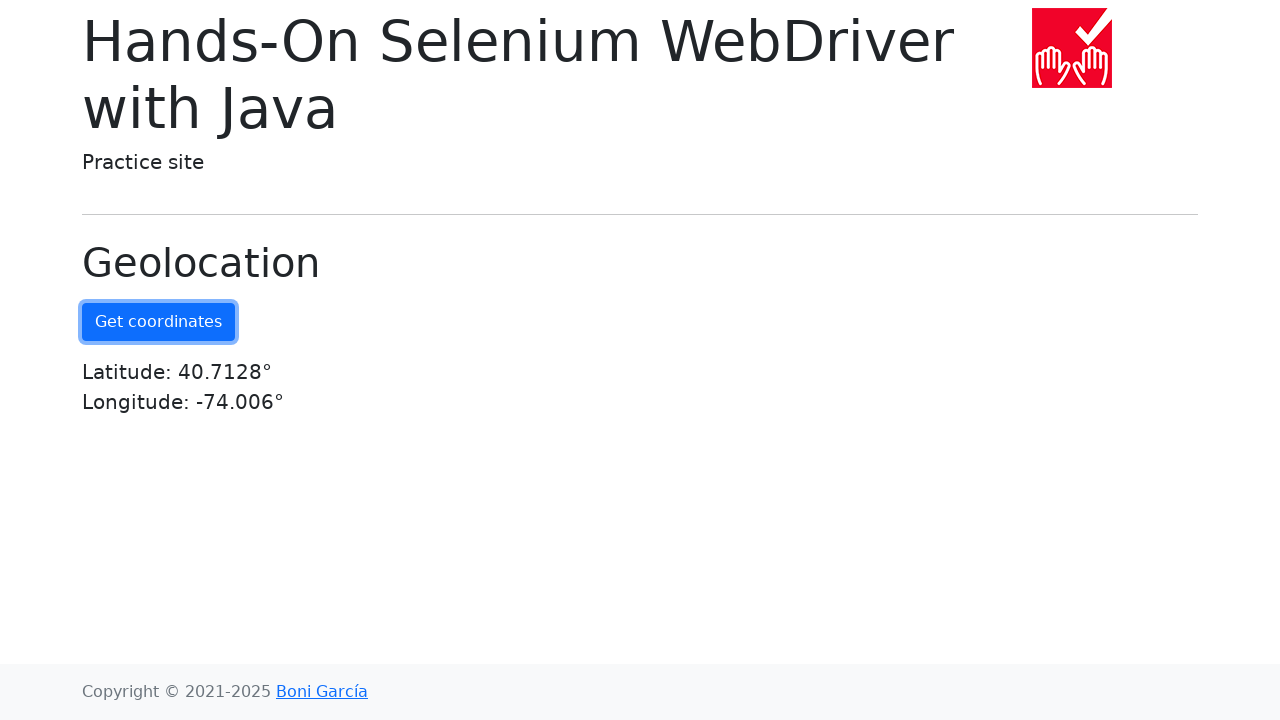